Solves a math problem by reading two numbers from the page, calculating their sum, selecting it from a dropdown, and submitting the form

Starting URL: https://suninjuly.github.io/selects1.html

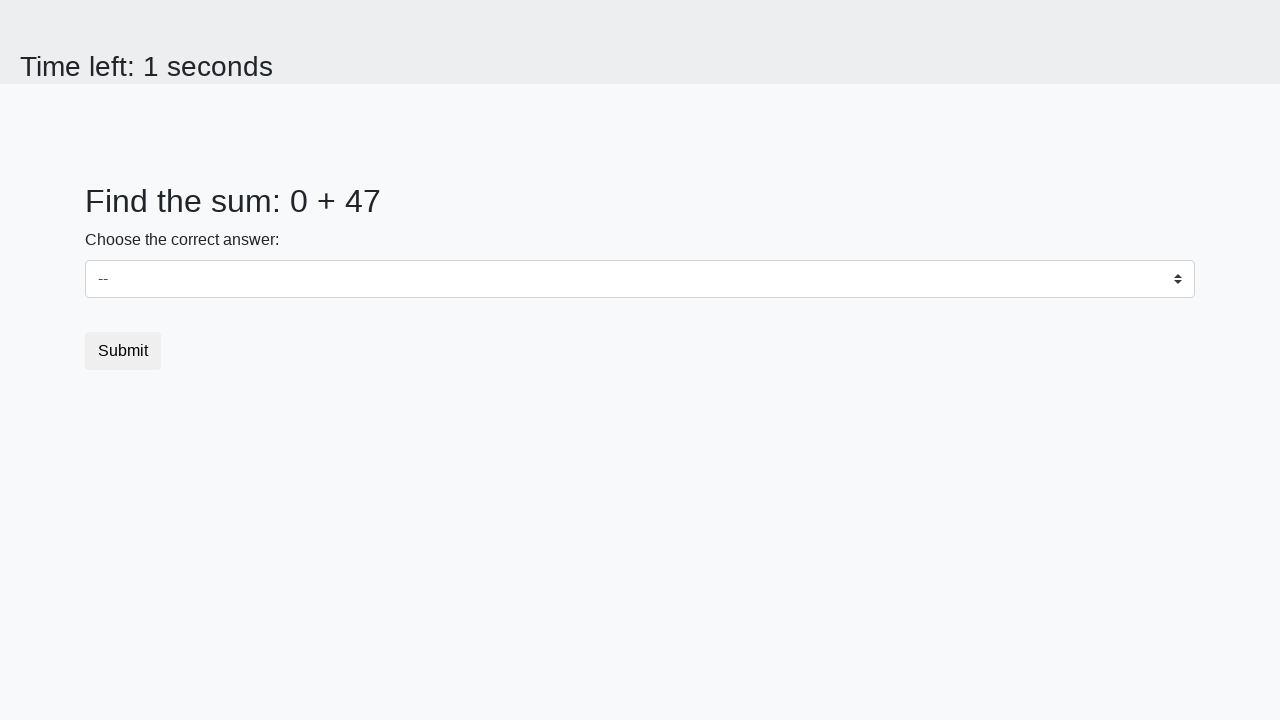

Executed JavaScript to modify page title and show alert
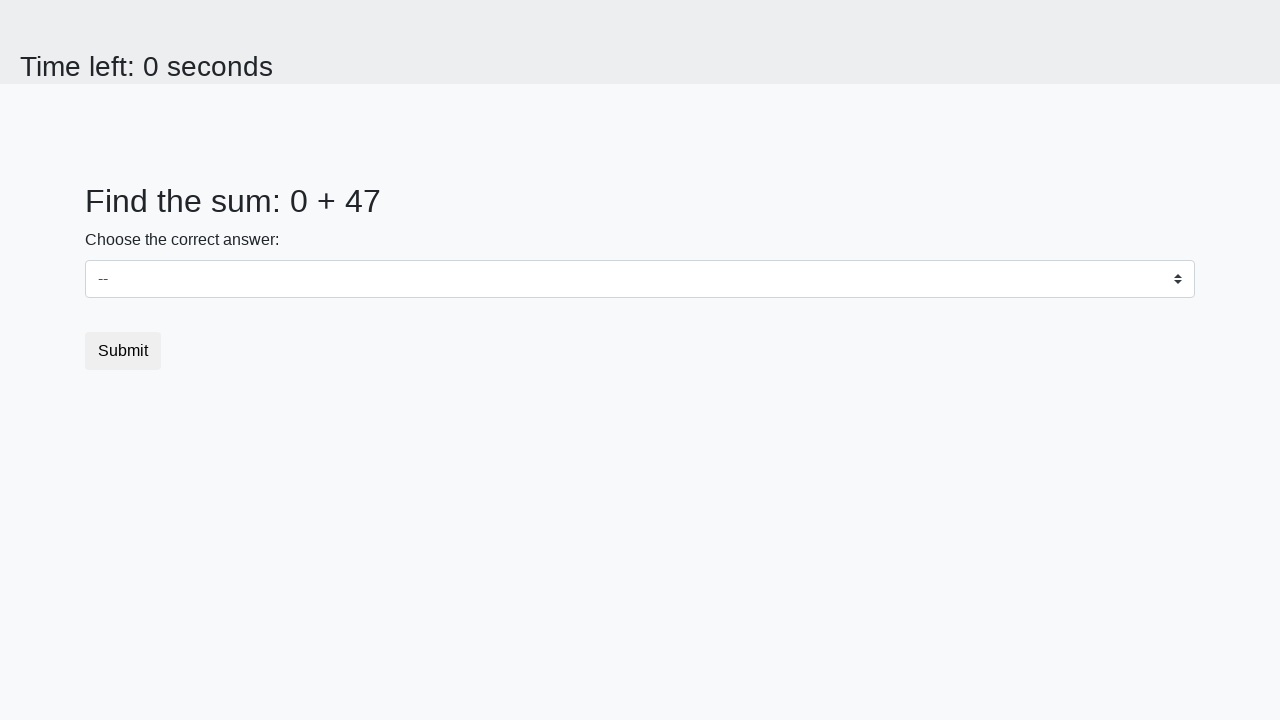

Set up dialog handler to dismiss alerts
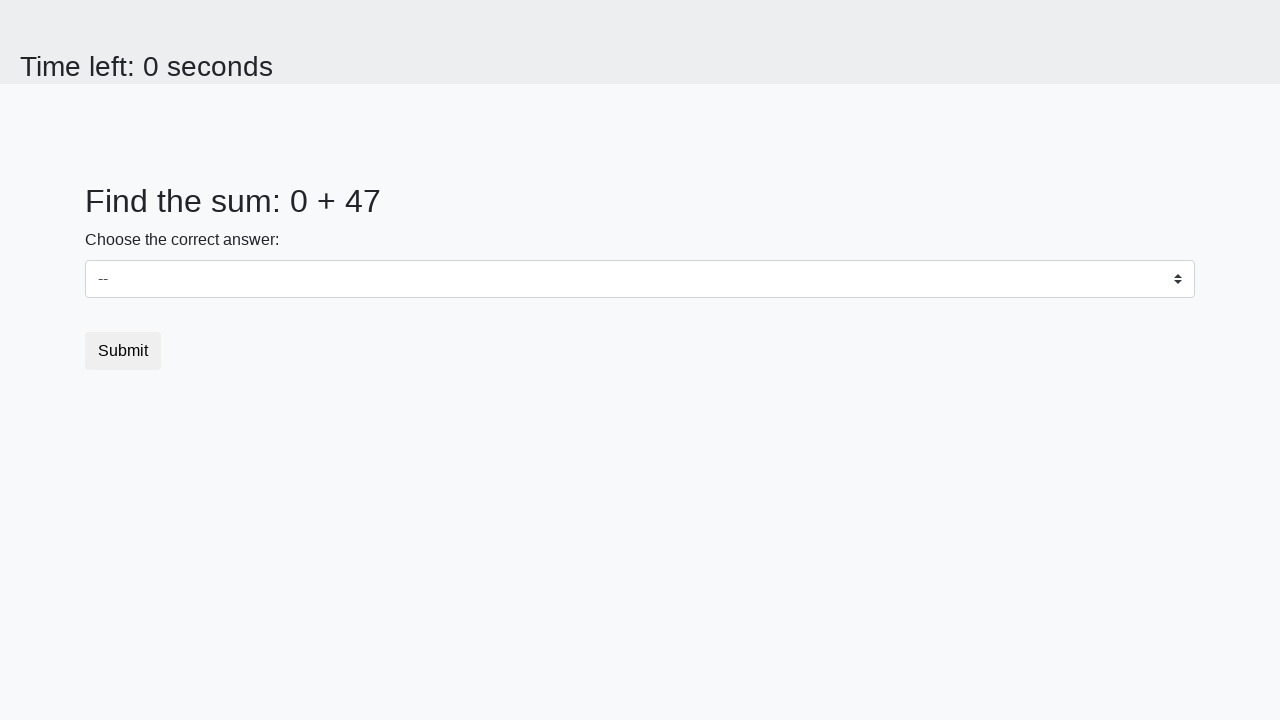

Read first number from page
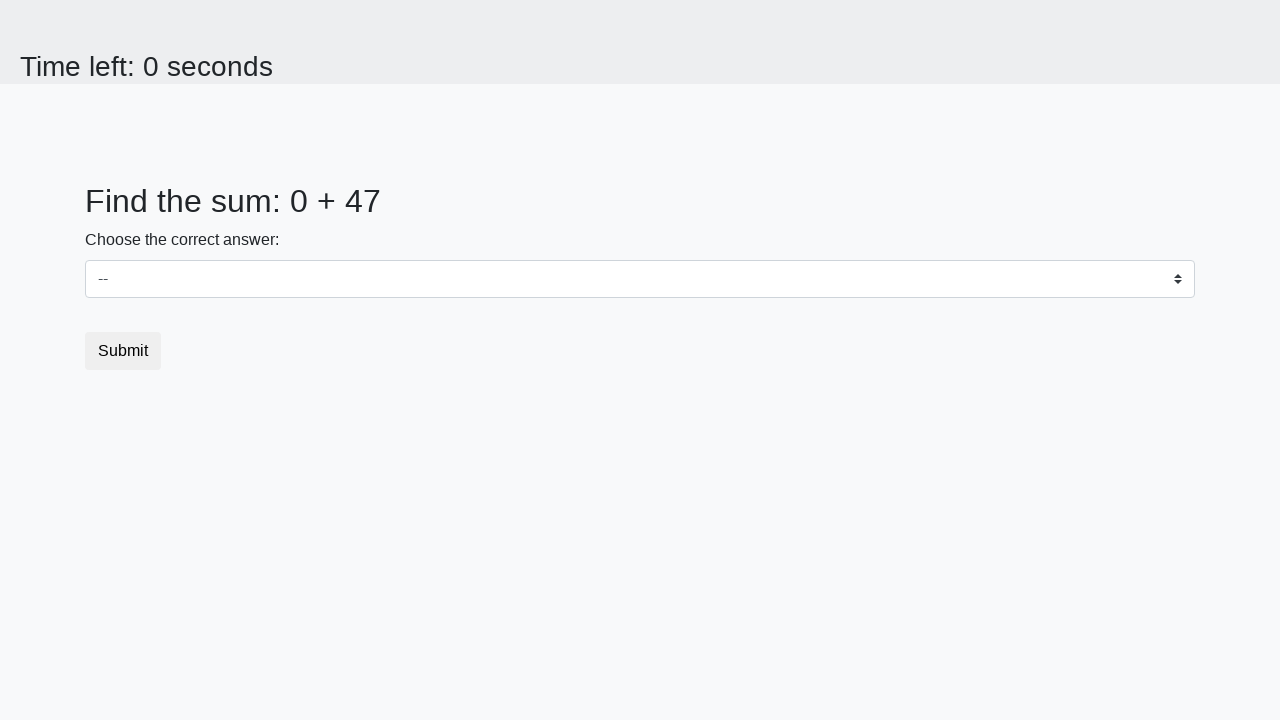

Read second number from page
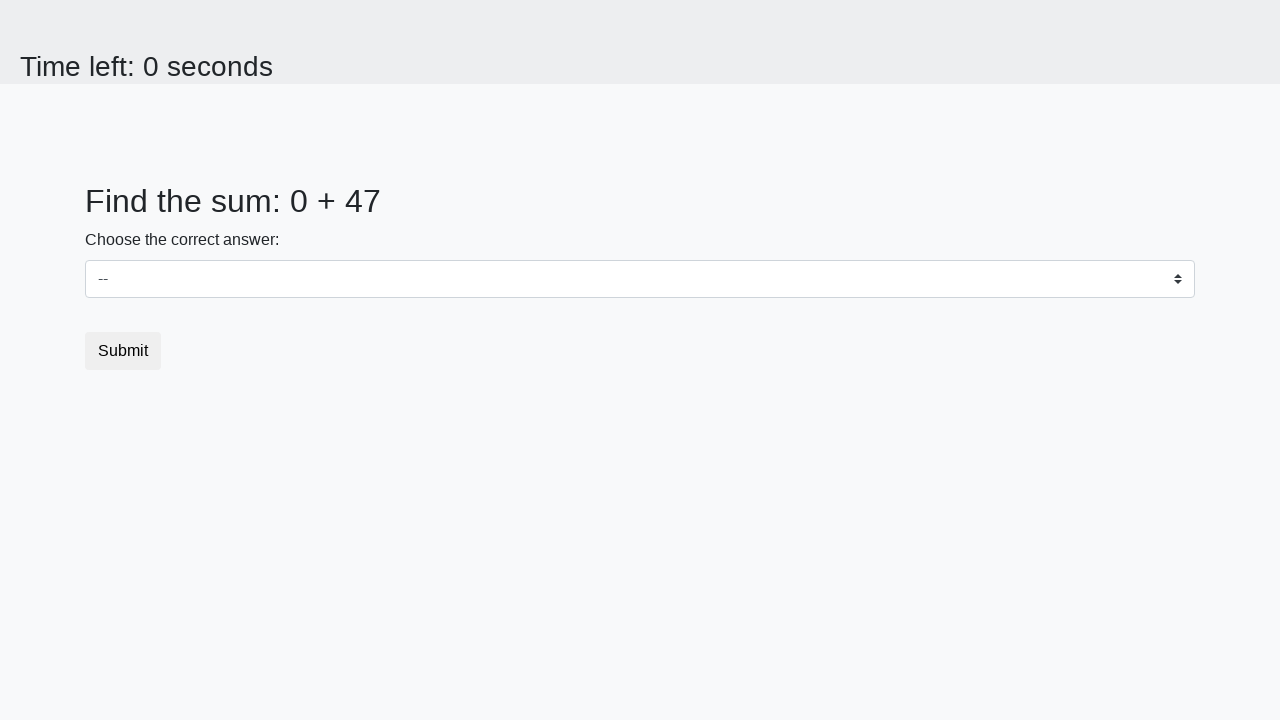

Calculated sum: 0 + 47 = 47
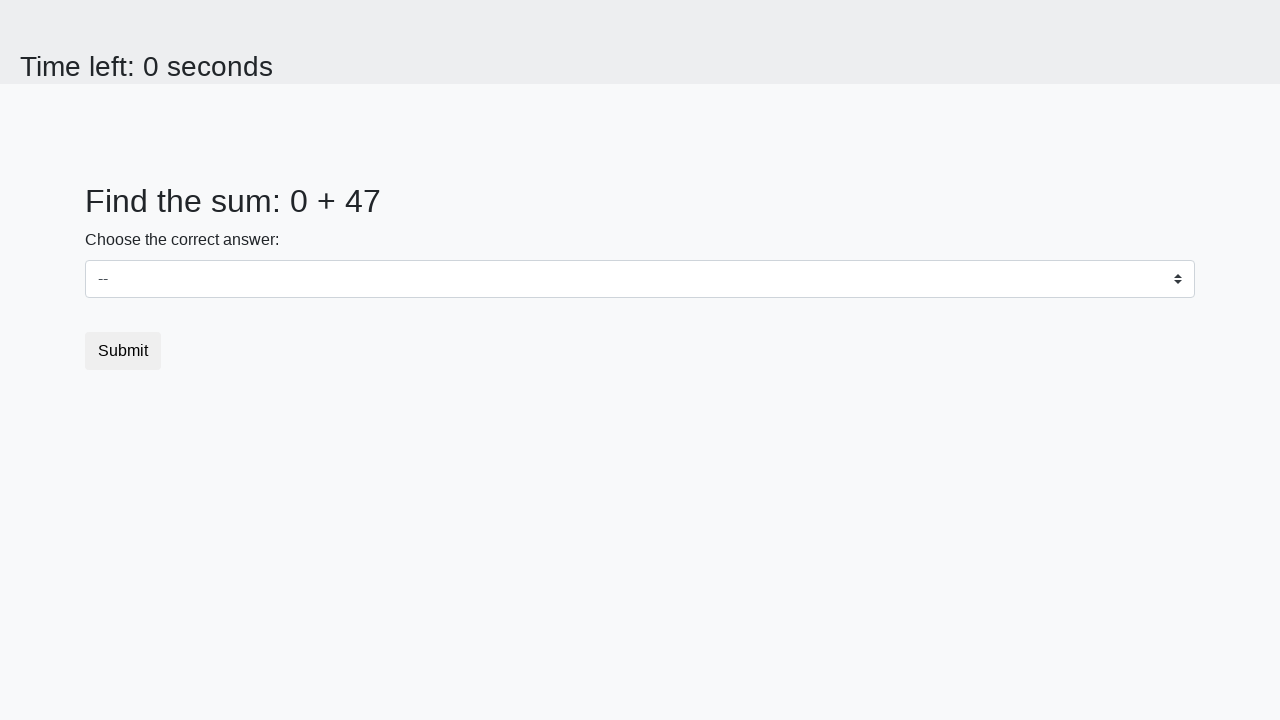

Selected sum value 47 from dropdown on select
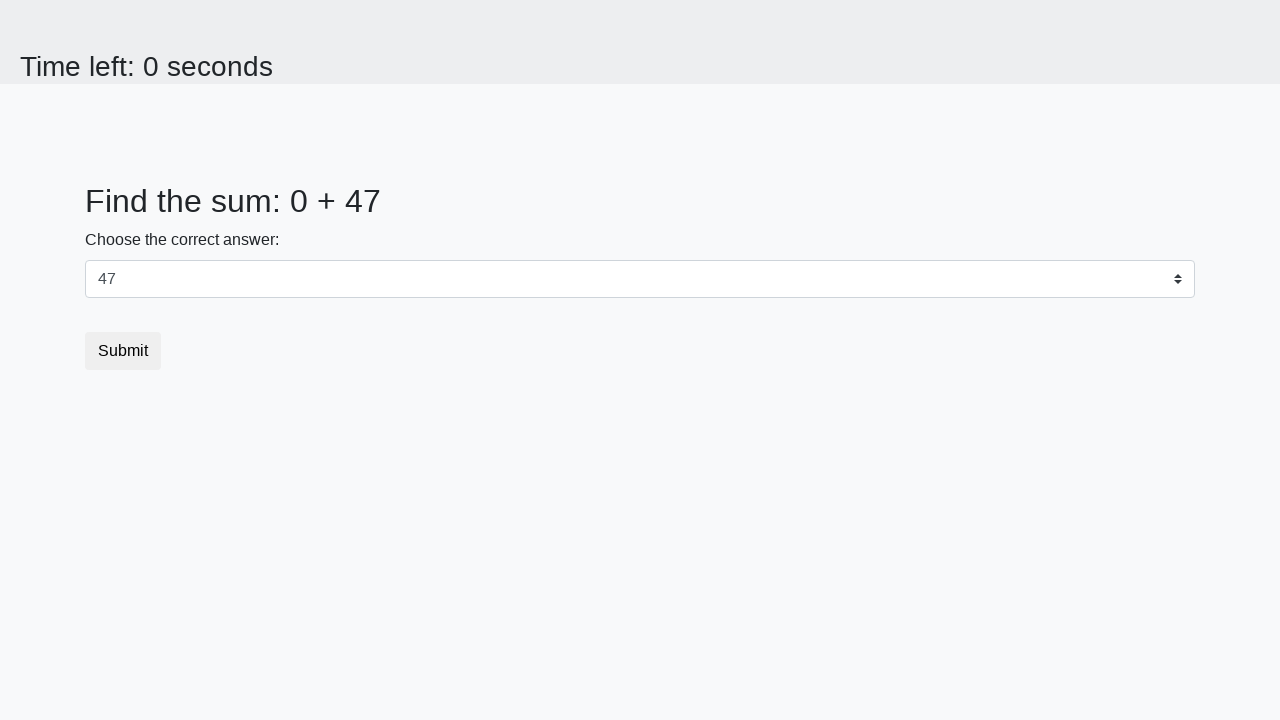

Clicked submit button to submit the form at (123, 351) on [type=submit].btn.btn-default
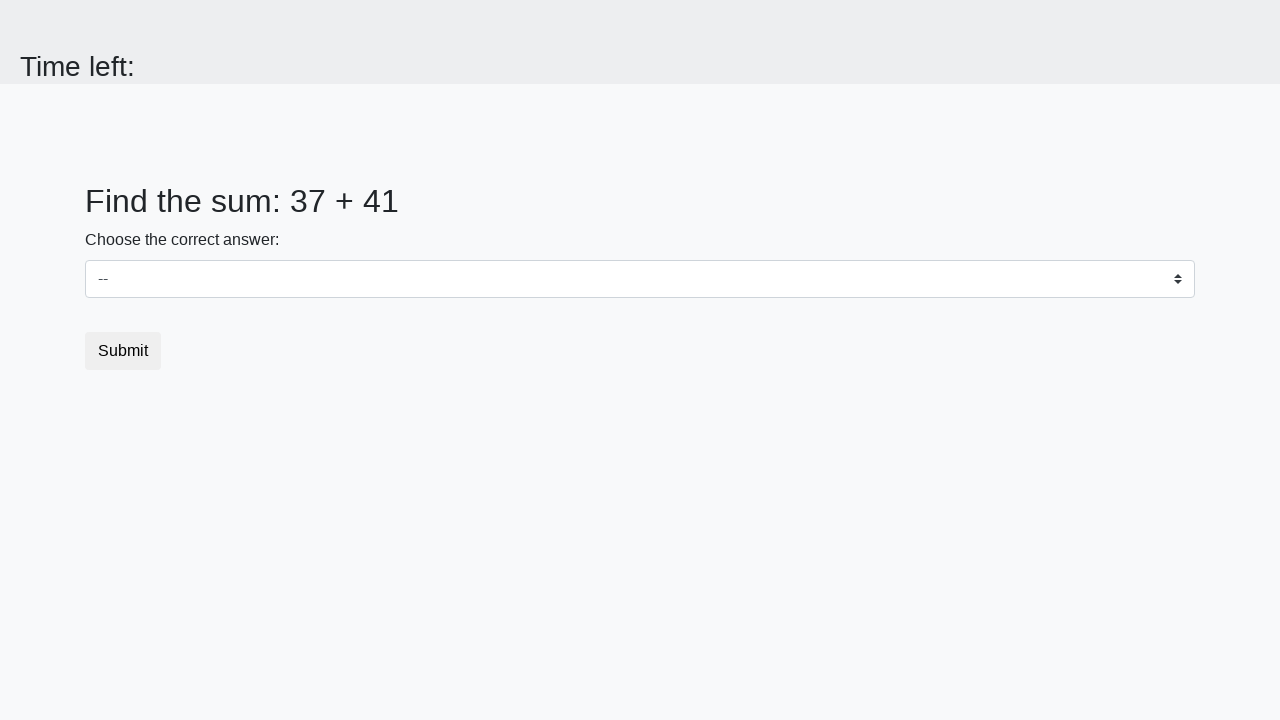

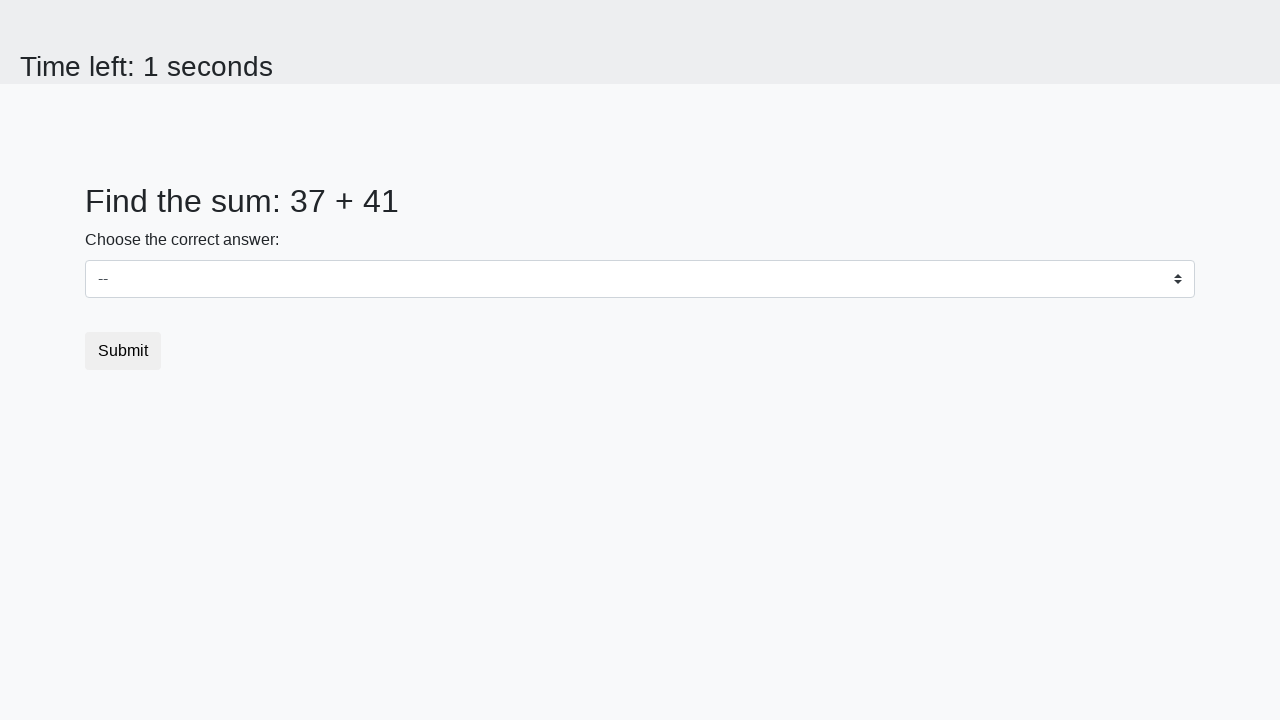